Tests webmail navigation by switching between different folders in the tree and selecting emails, verifying sender names are displayed correctly

Starting URL: https://ej2.syncfusion.com/showcase/typescript/webmail/#/home

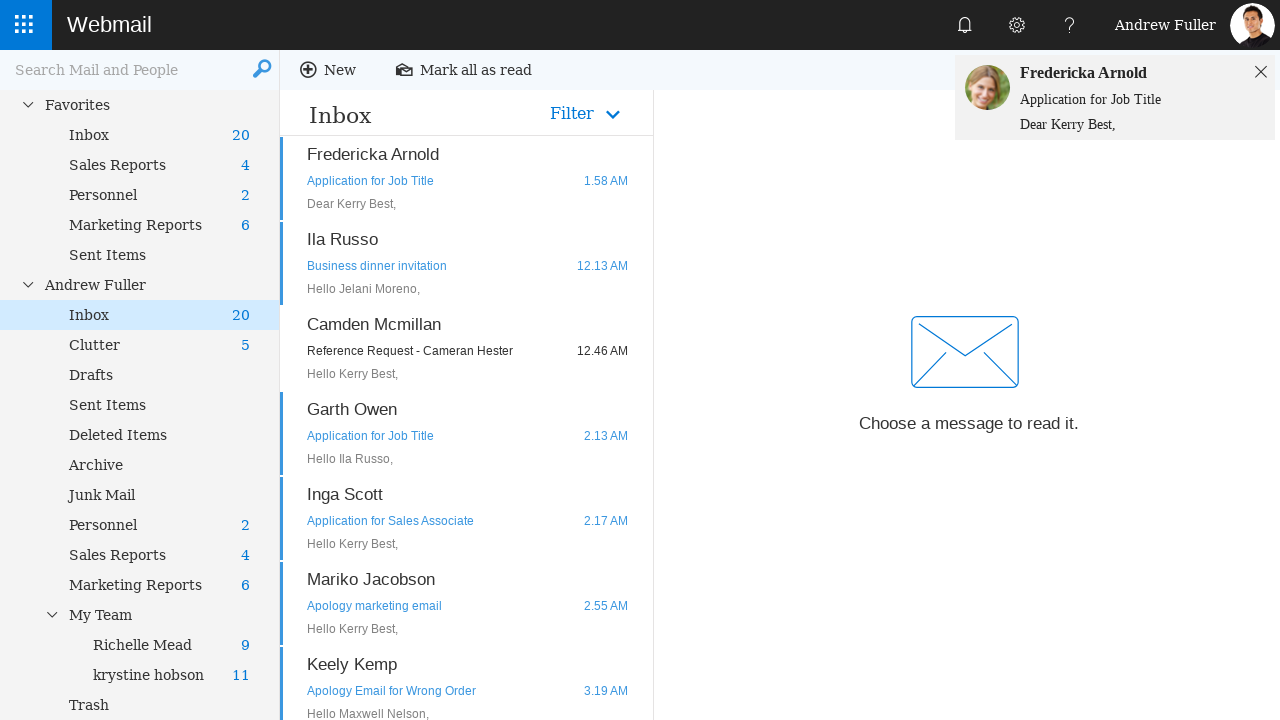

Clicked on first folder in tree navigation (uid='11') at (159, 405) on #tree li.e-level-2[data-uid='11']
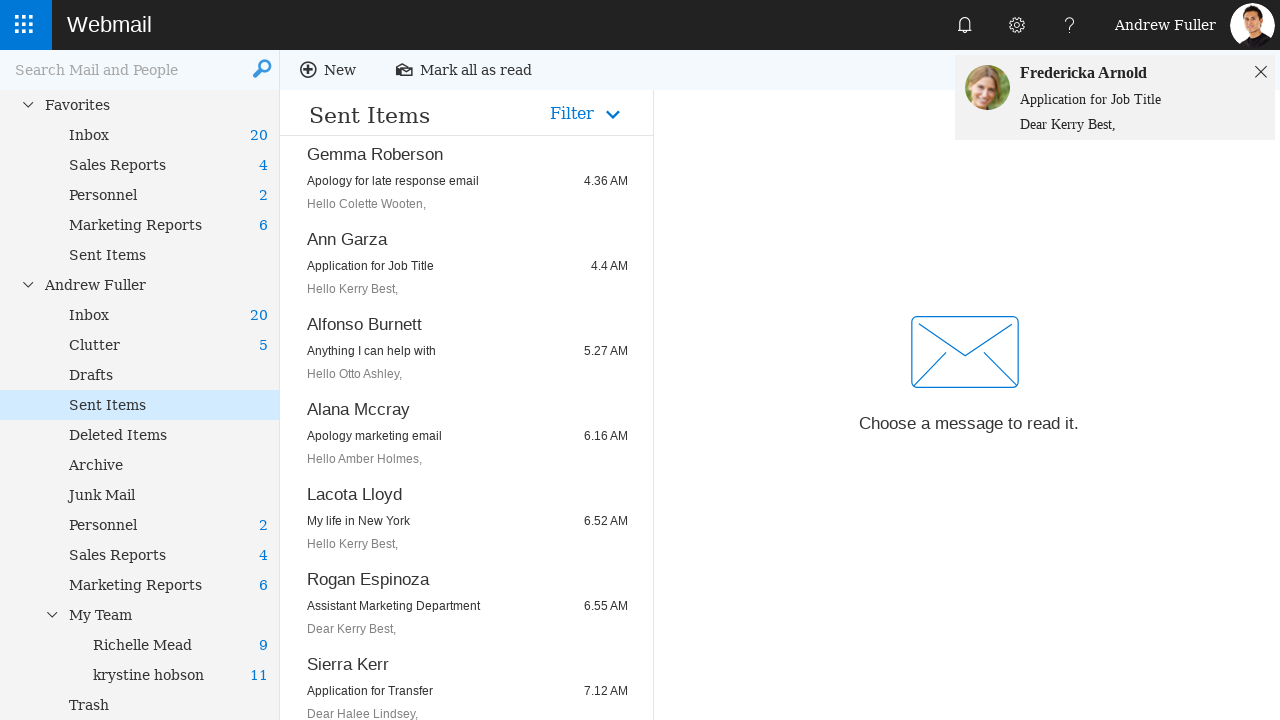

Clicked on email item with uid='SF10095' at (466, 178) on li.e-level-1[data-uid='SF10095']
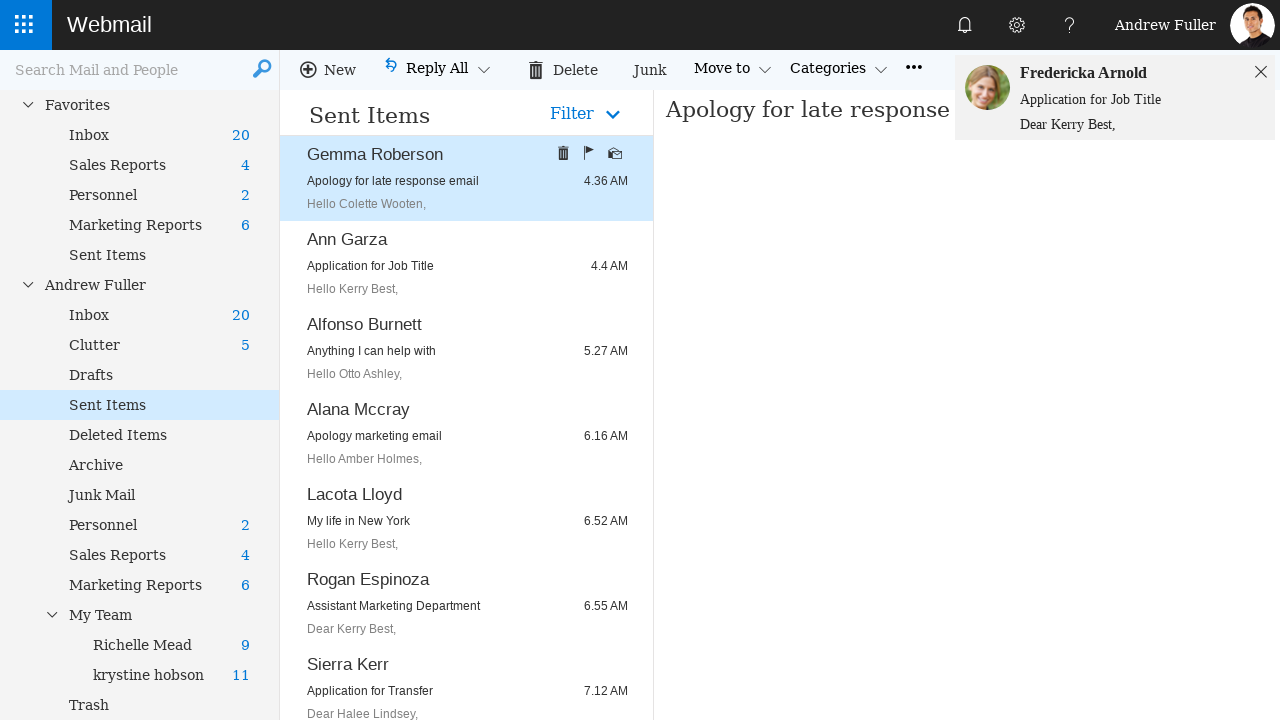

Waited for sender name element (#sub) to load
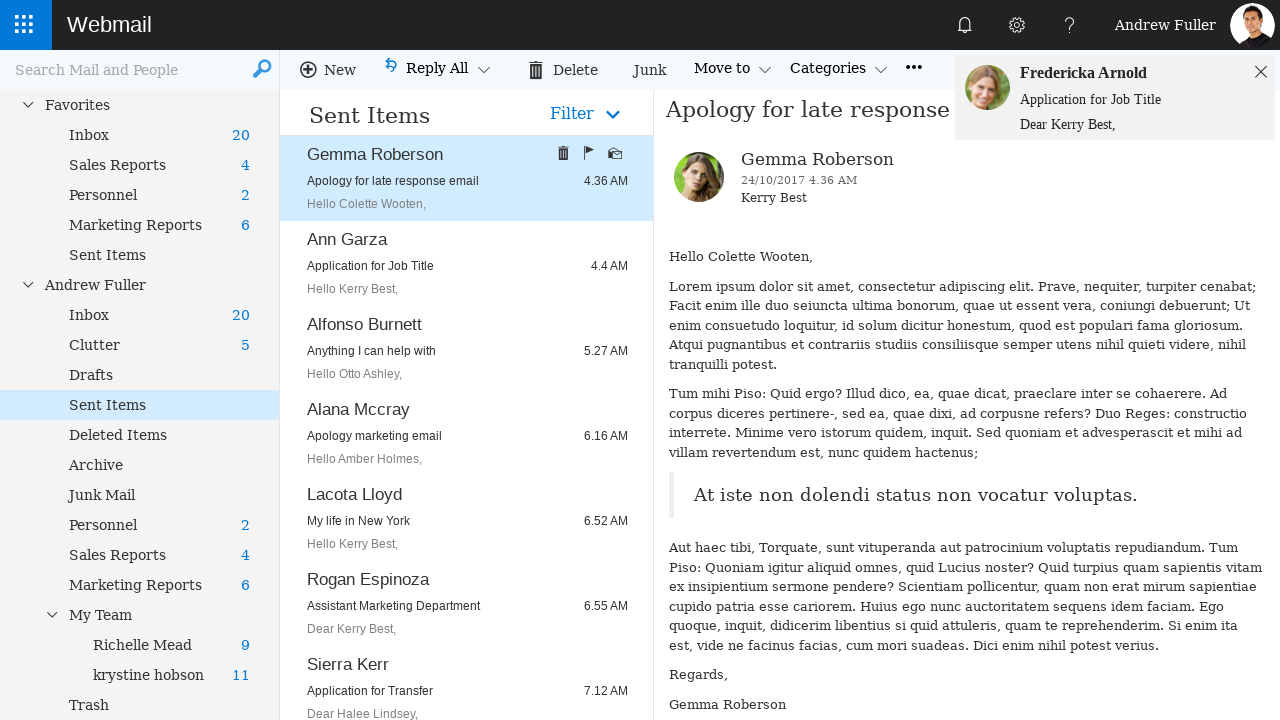

Verified sender name is 'Gemma Roberson'
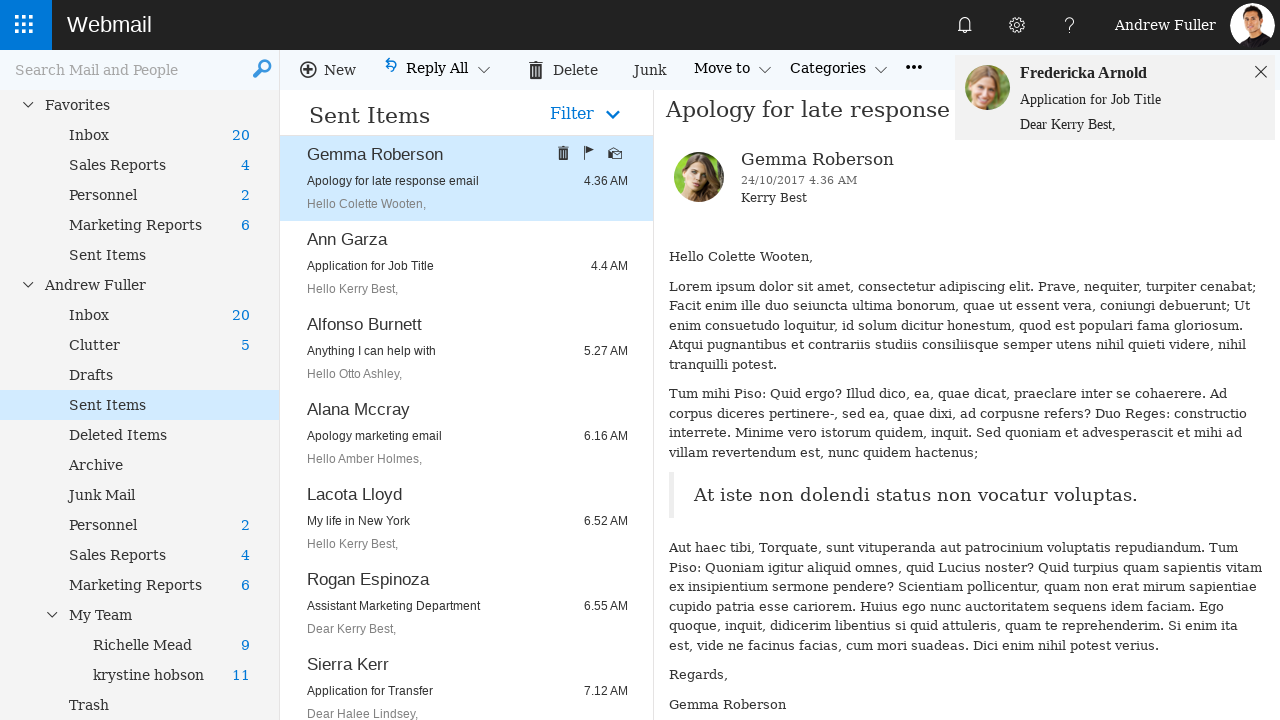

Clicked on second folder in tree navigation (uid='12') at (159, 435) on #tree li.e-level-2[data-uid='12']
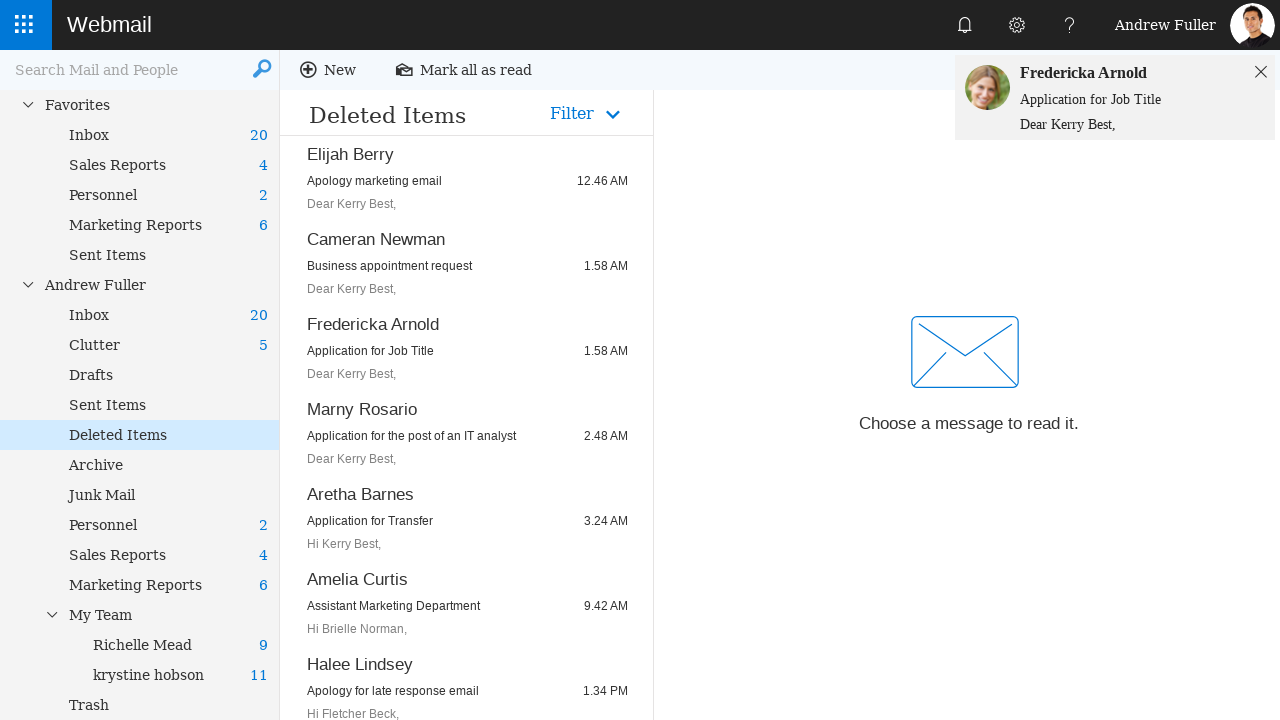

Clicked on another email item with uid='SF10142' at (466, 178) on li.e-level-1[data-uid='SF10142']
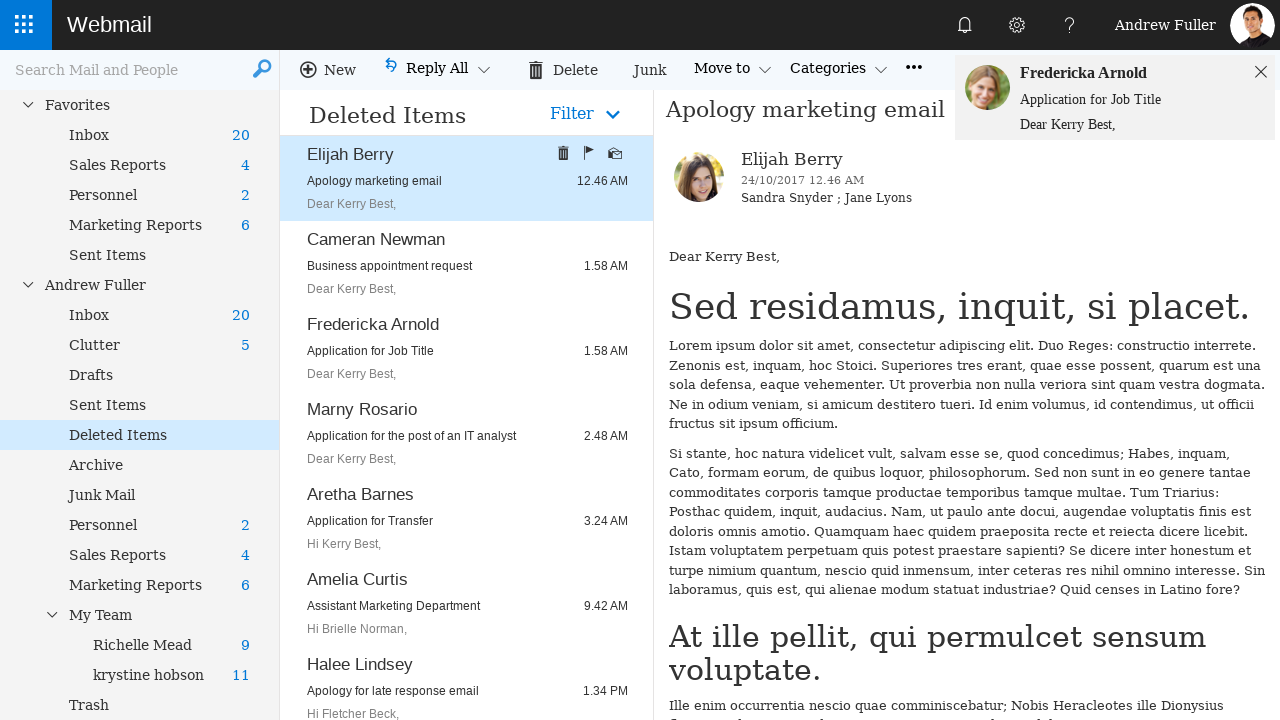

Verified sender name changed to 'Elijah Berry'
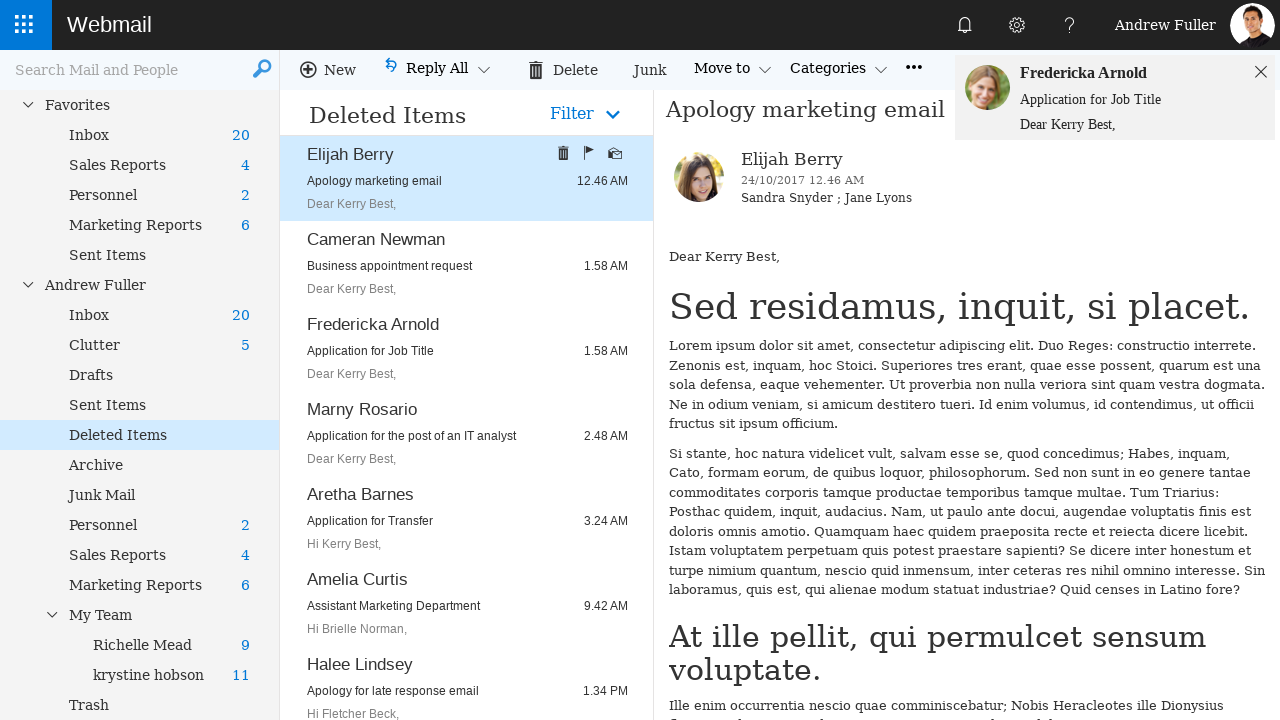

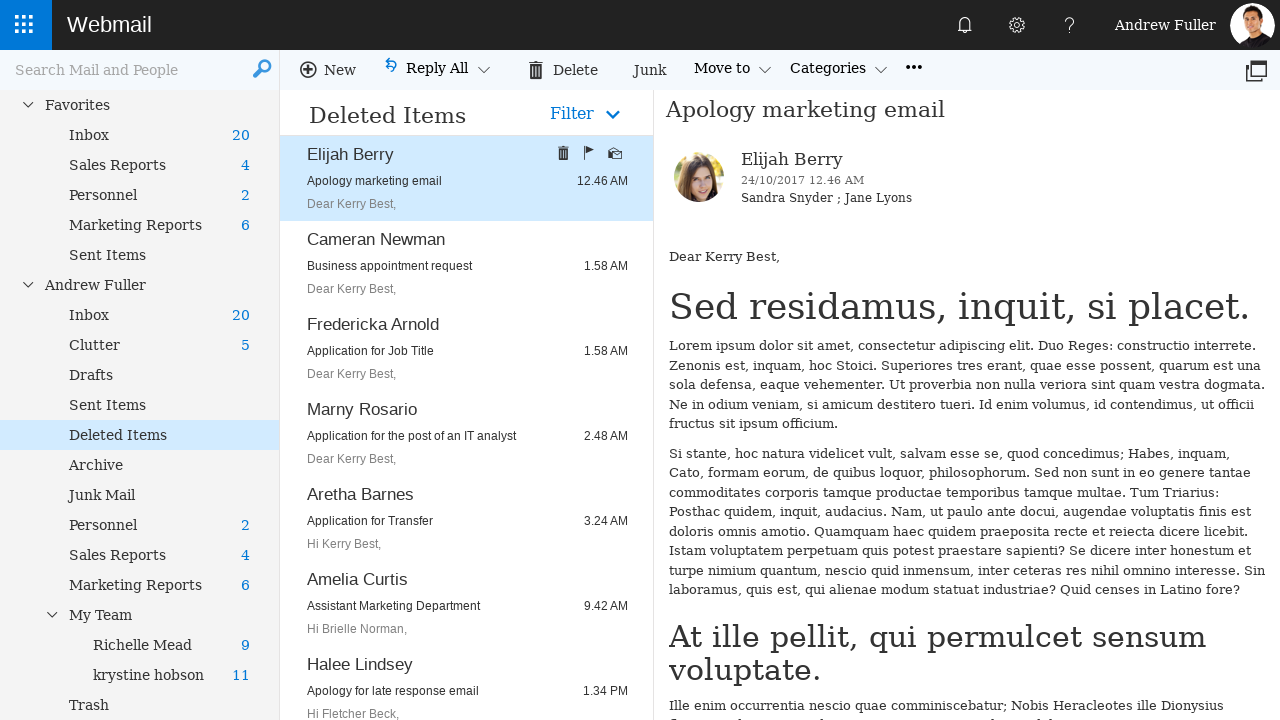